Tests drag and drop functionality by dragging an element from source to target within an iframe on jQuery UI demo page

Starting URL: https://jqueryui.com/droppable/

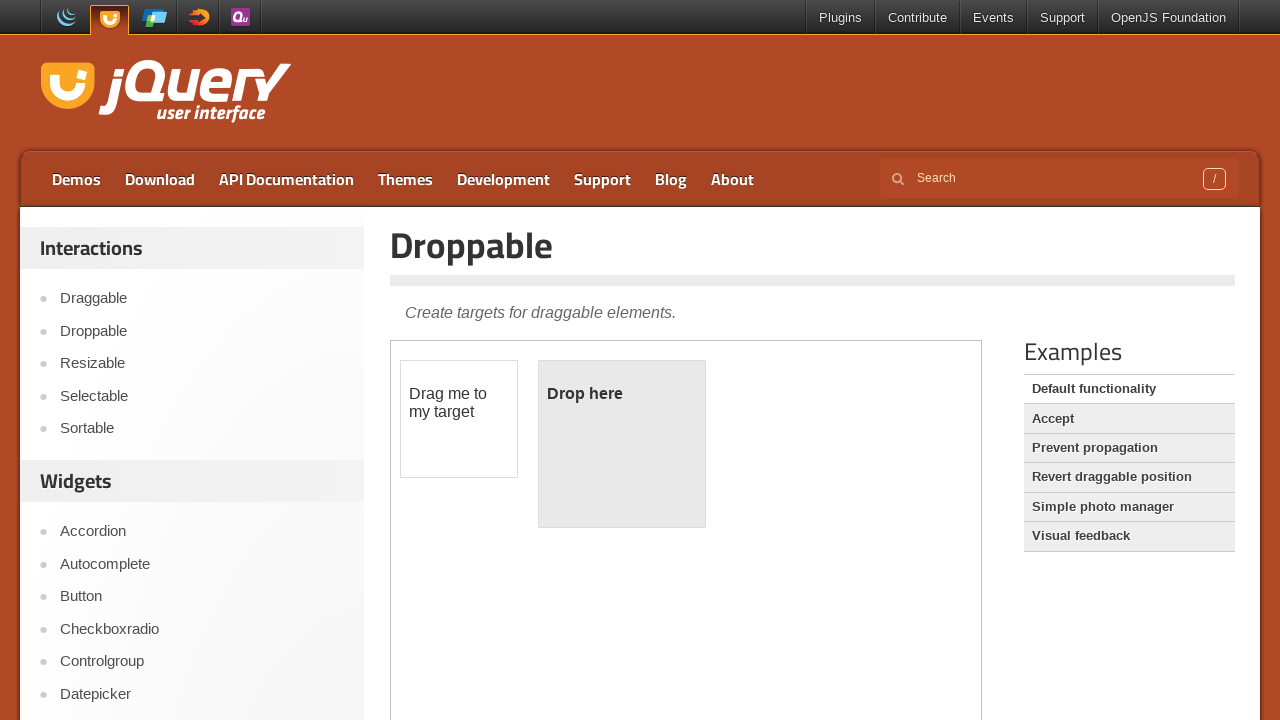

Navigated to jQuery UI droppable demo page
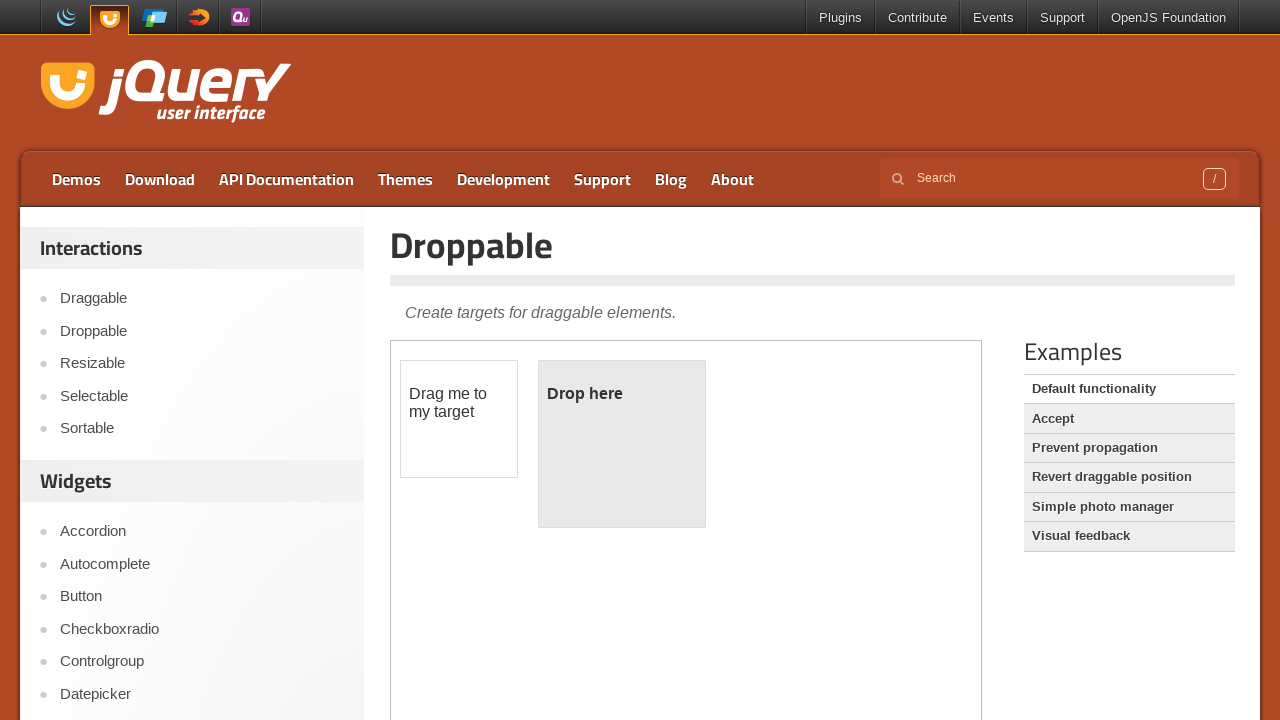

Located and switched to demo iframe
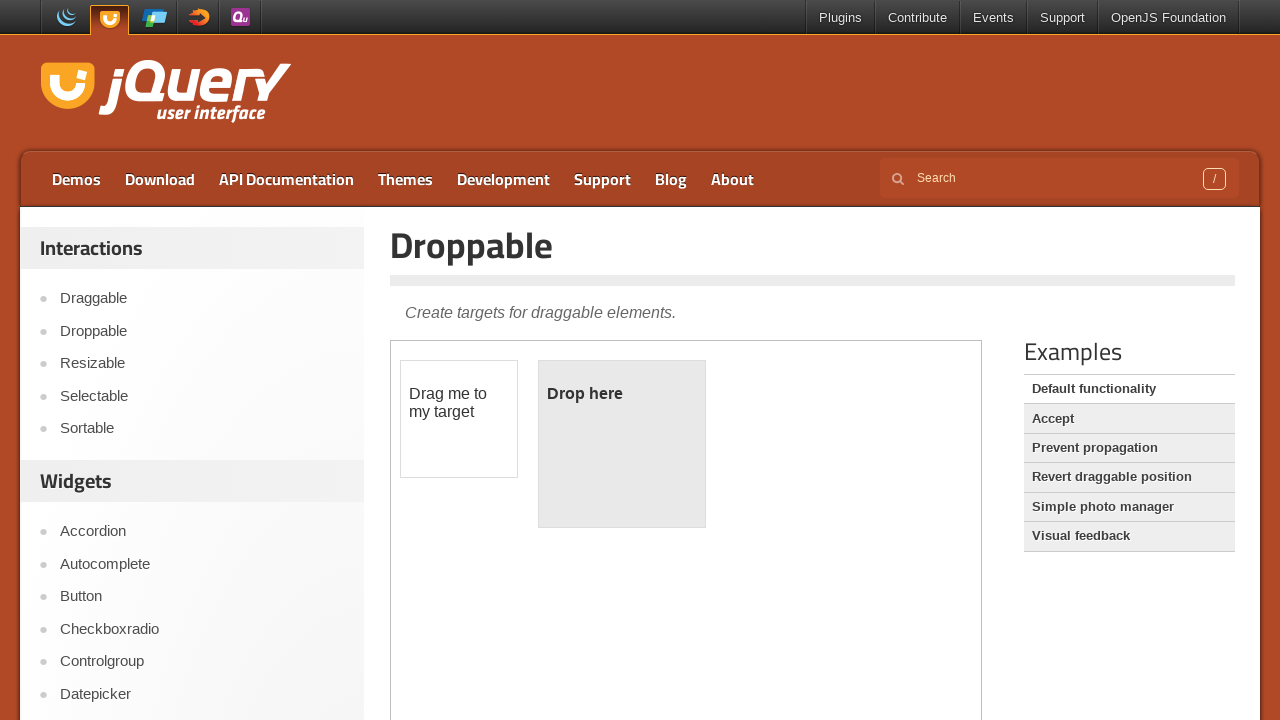

Located draggable element with id 'draggable'
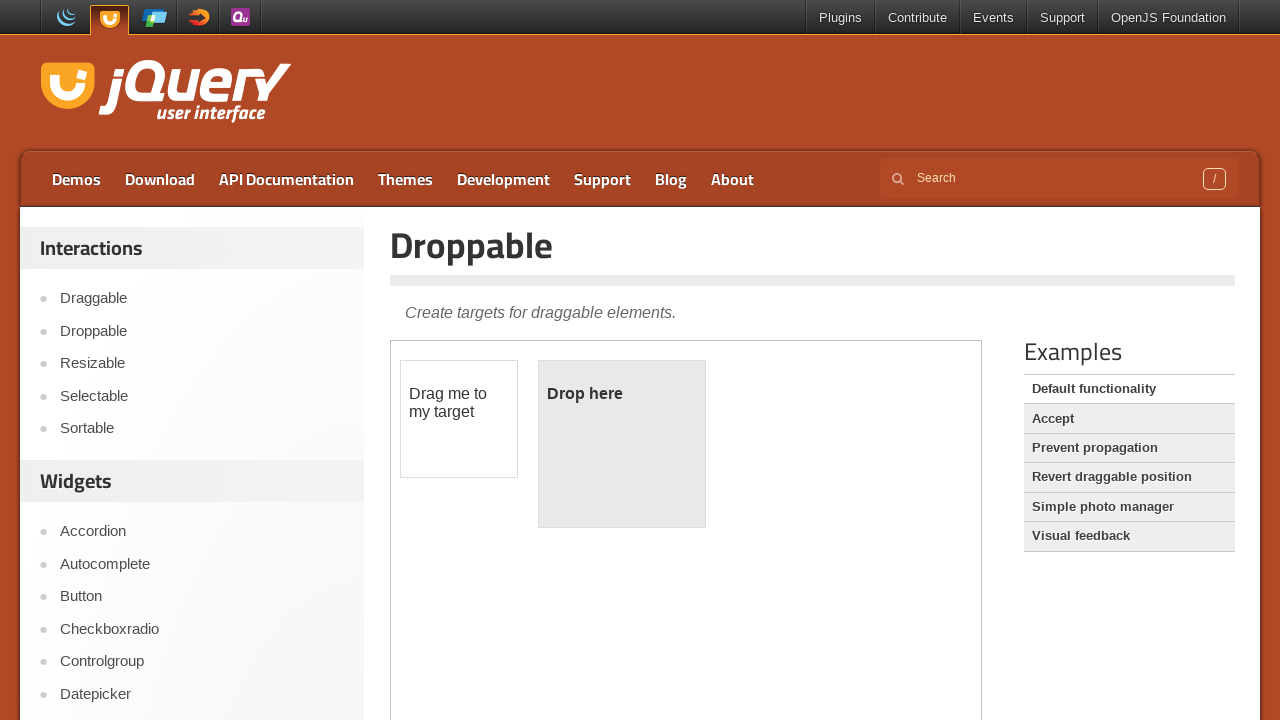

Located droppable target element with id 'droppable'
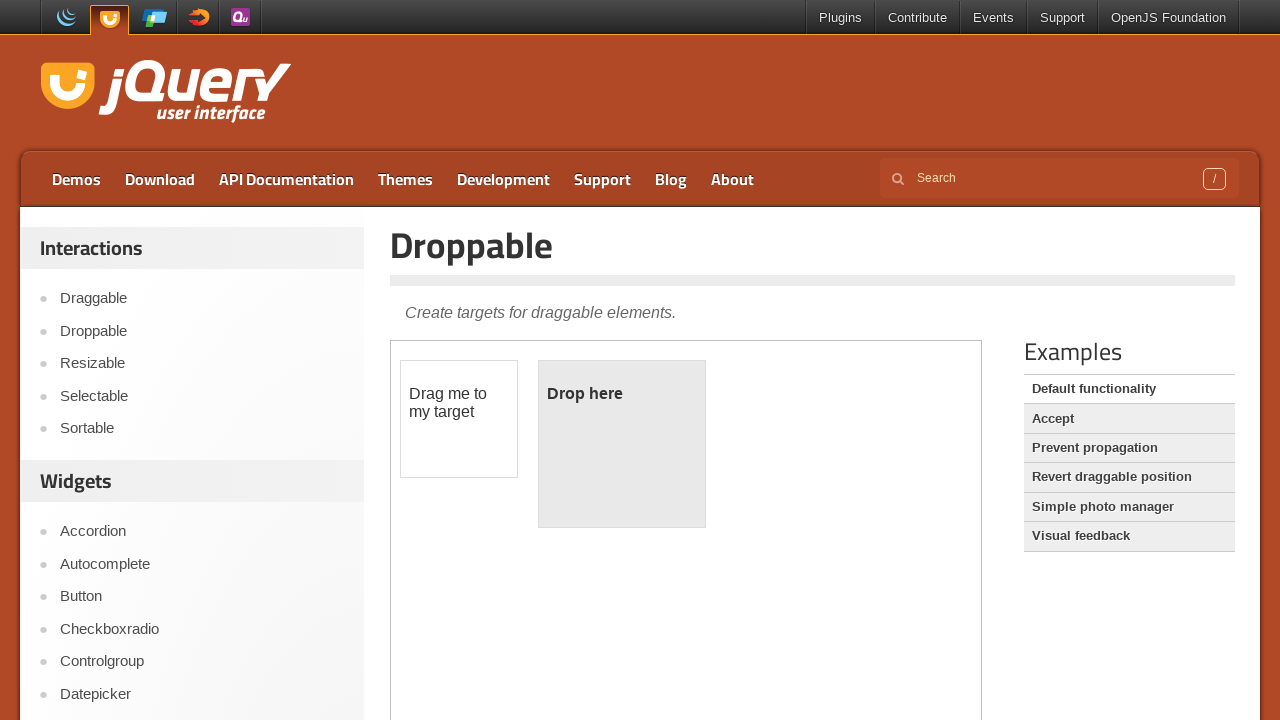

Dragged element from draggable to droppable target at (622, 444)
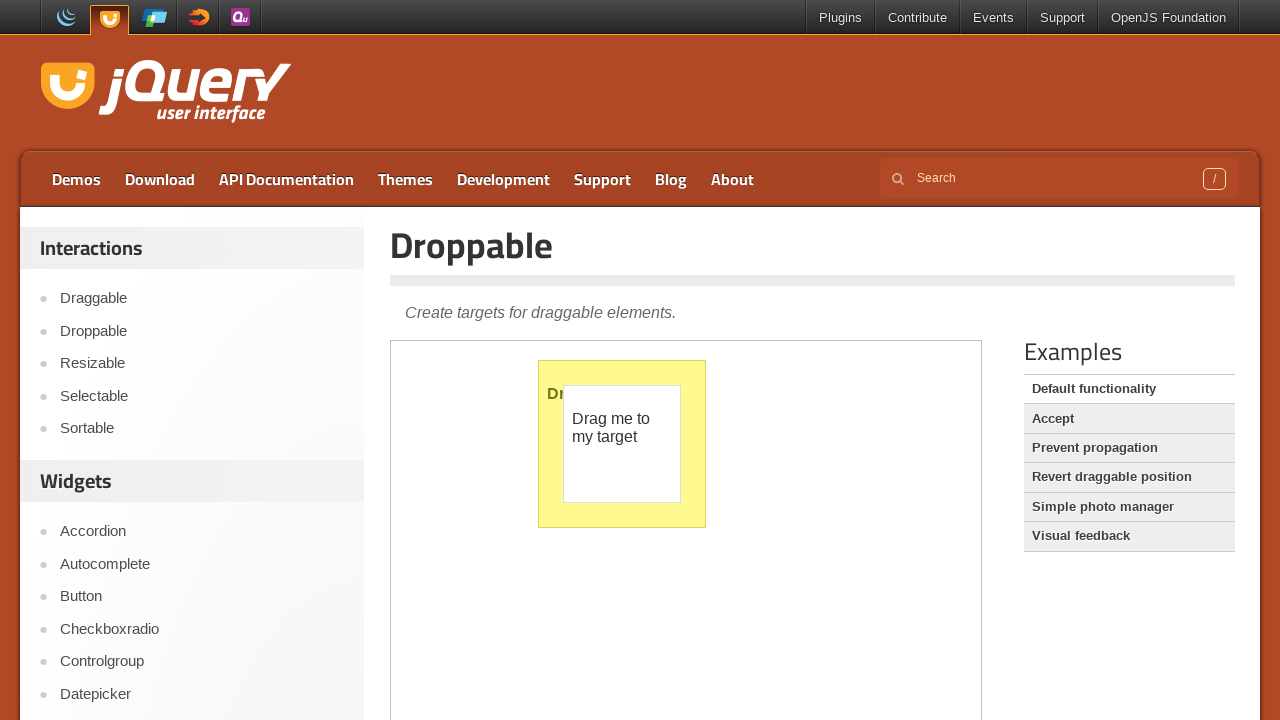

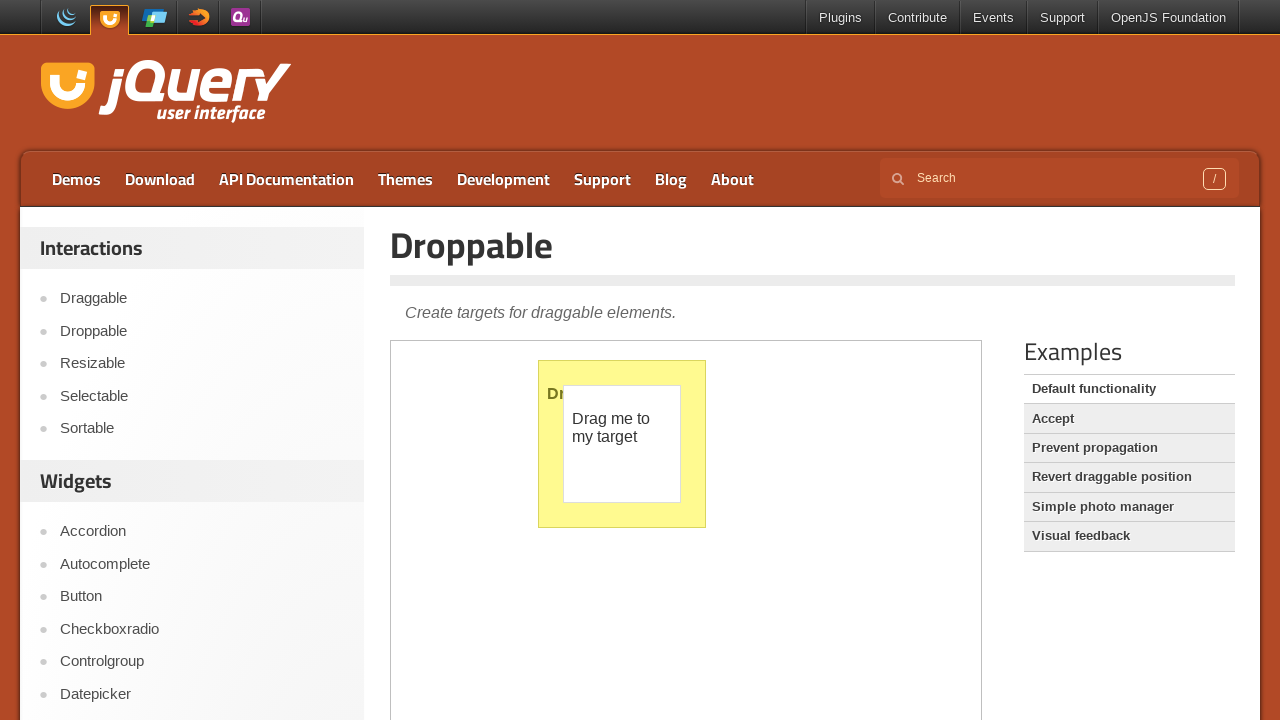